Tests the practice form on DemoQA by filling out personal information fields (first name, last name, email, gender, mobile number, hobbies) and submitting the form, then verifying the submitted data appears correctly in the confirmation modal.

Starting URL: https://demoqa.com/automation-practice-form

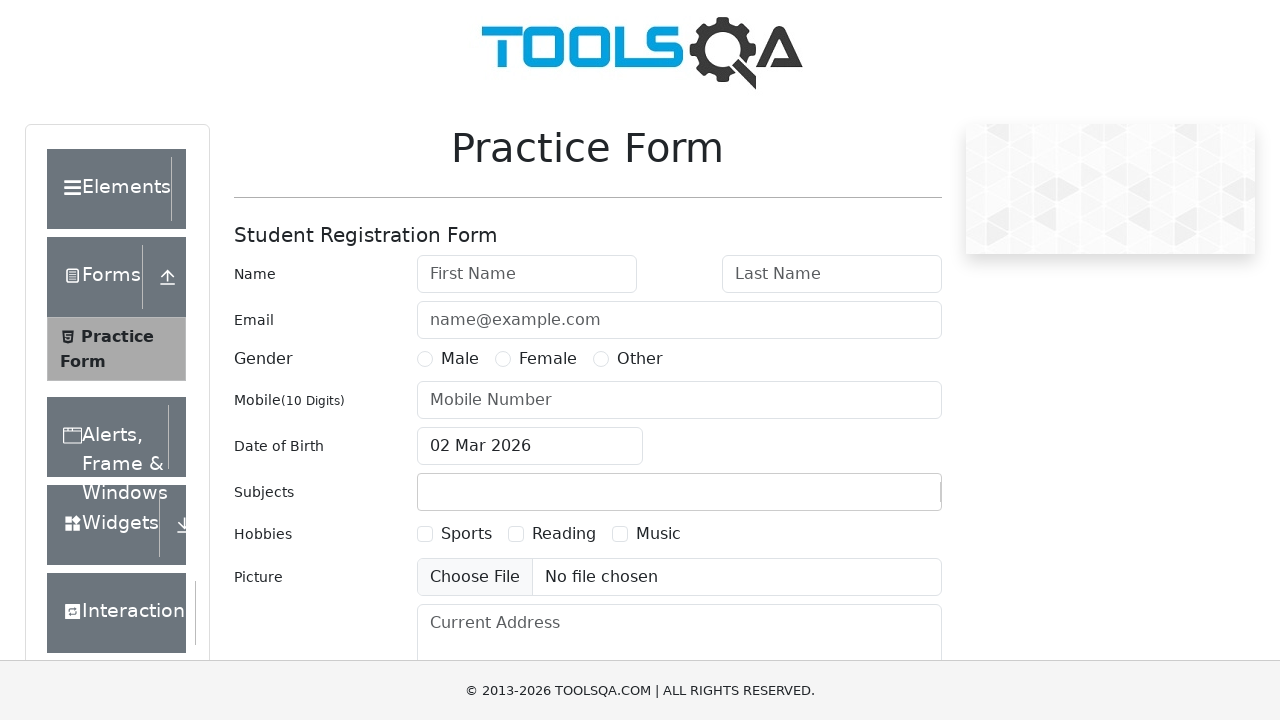

Filled first name field with 'duber' on internal:role=textbox[name="First Name"i]
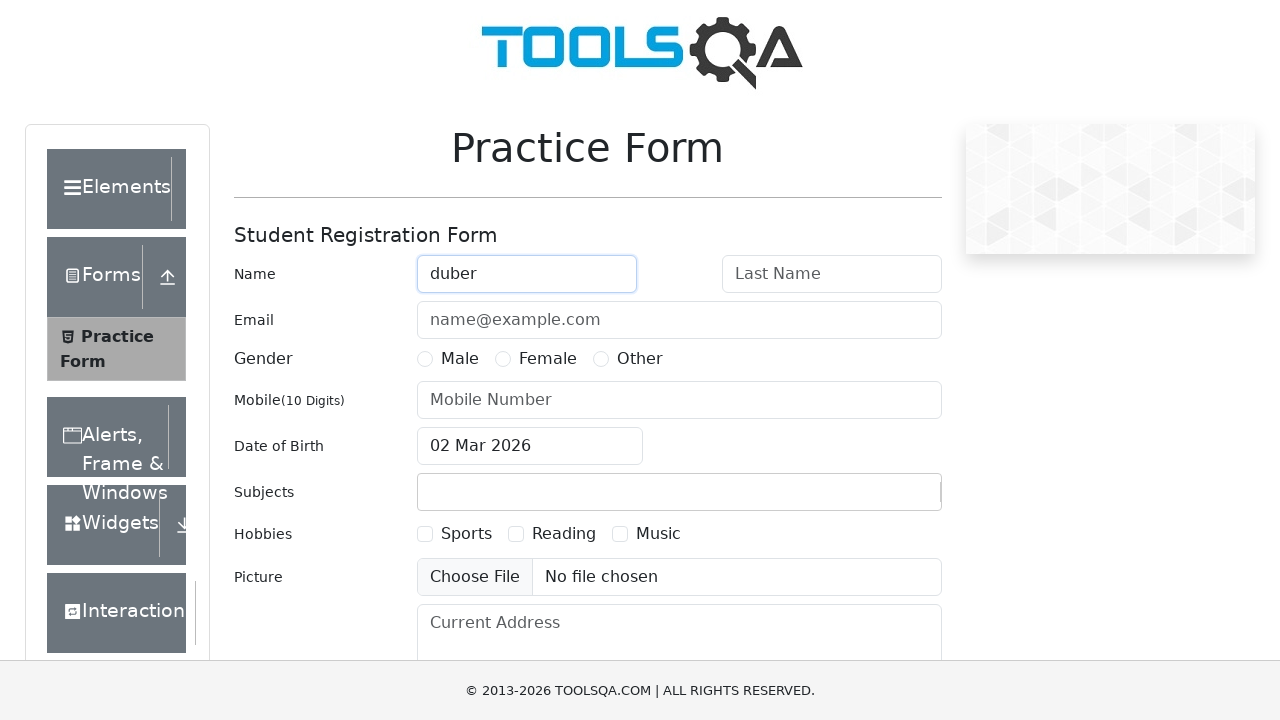

Pressed Tab to move to next field on internal:role=textbox[name="First Name"i]
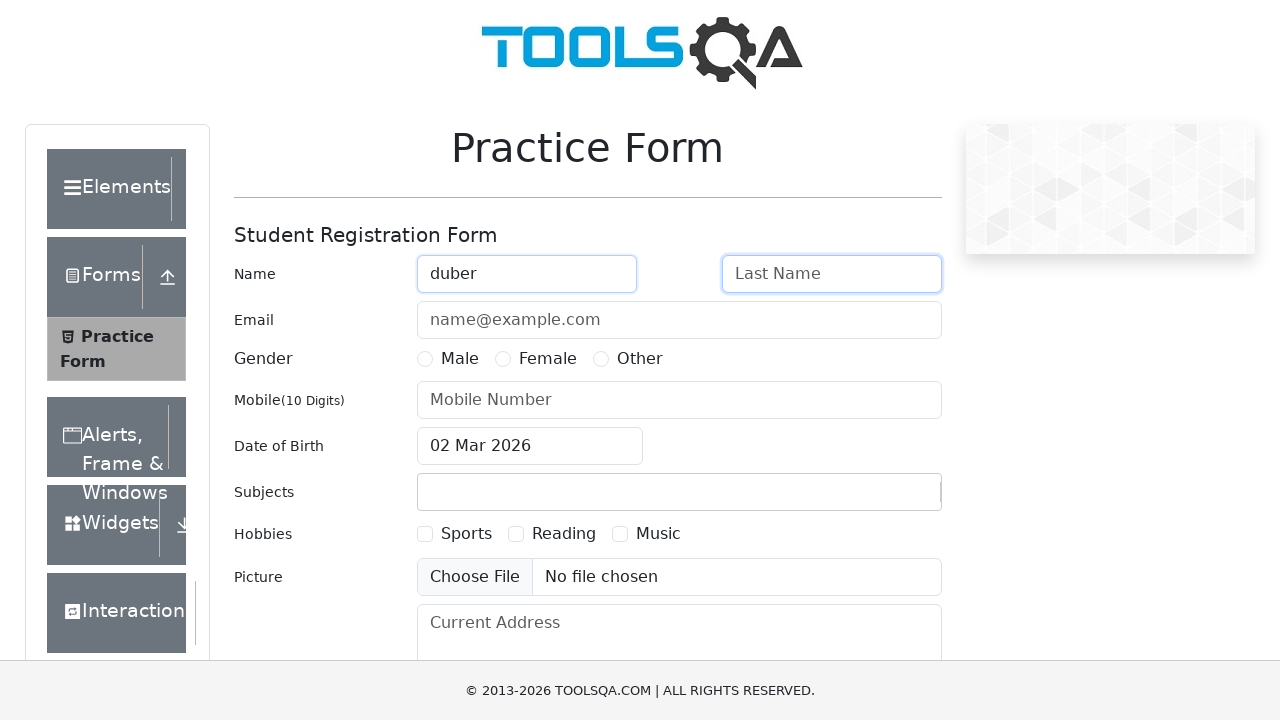

Filled last name field with 'garcia' on internal:role=textbox[name="Last Name"i]
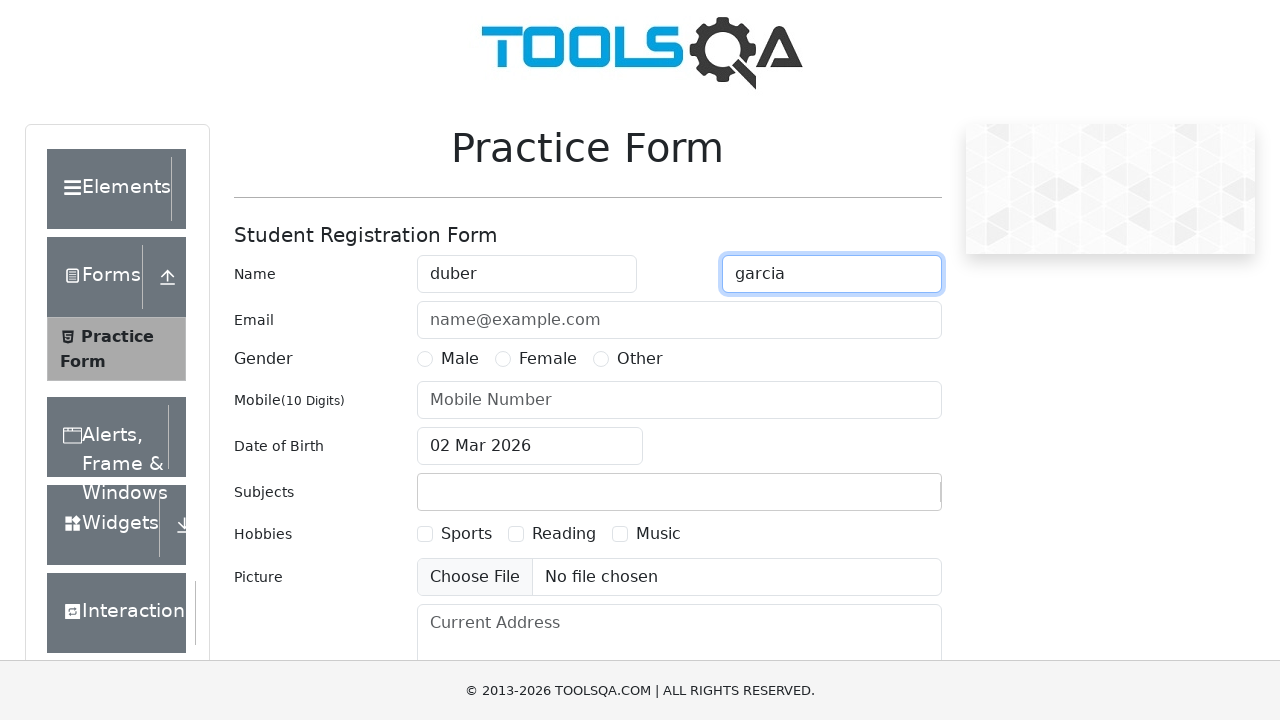

Filled email field with 'duber.example@emzapmle.com' on internal:role=textbox[name="name@example.com"i]
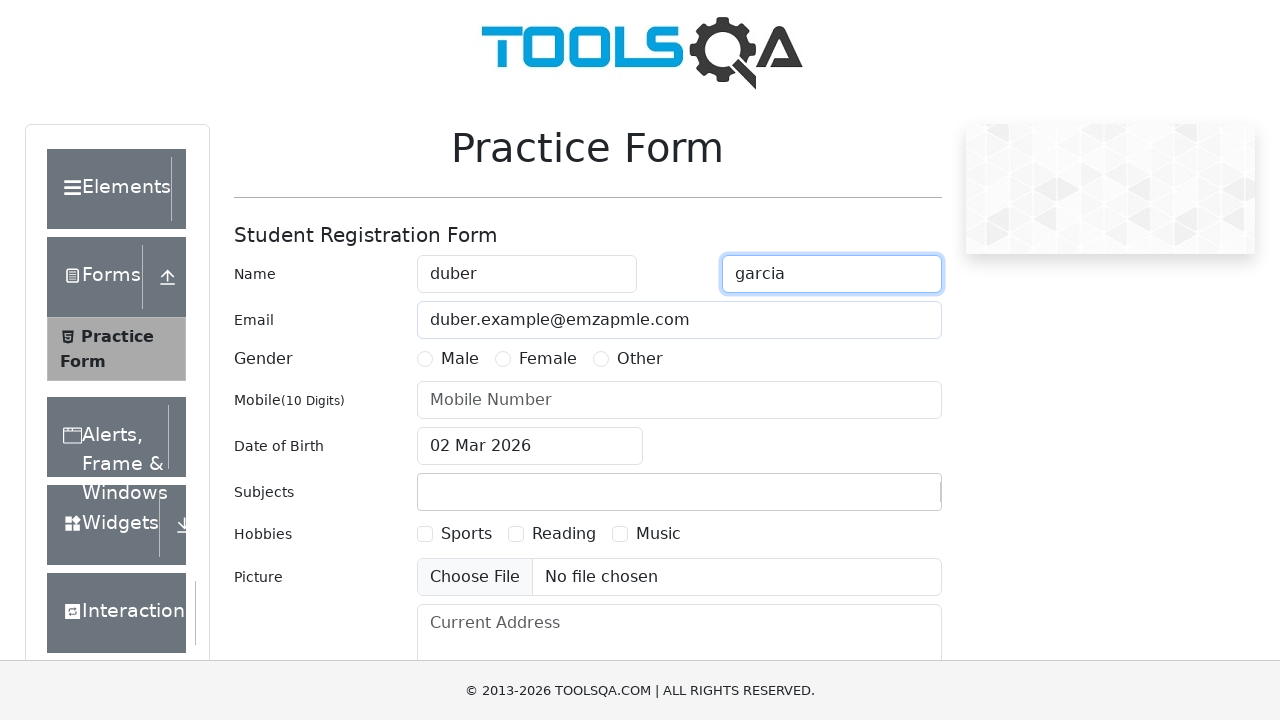

Selected Male gender option at (460, 359) on label[for='gender-radio-1']
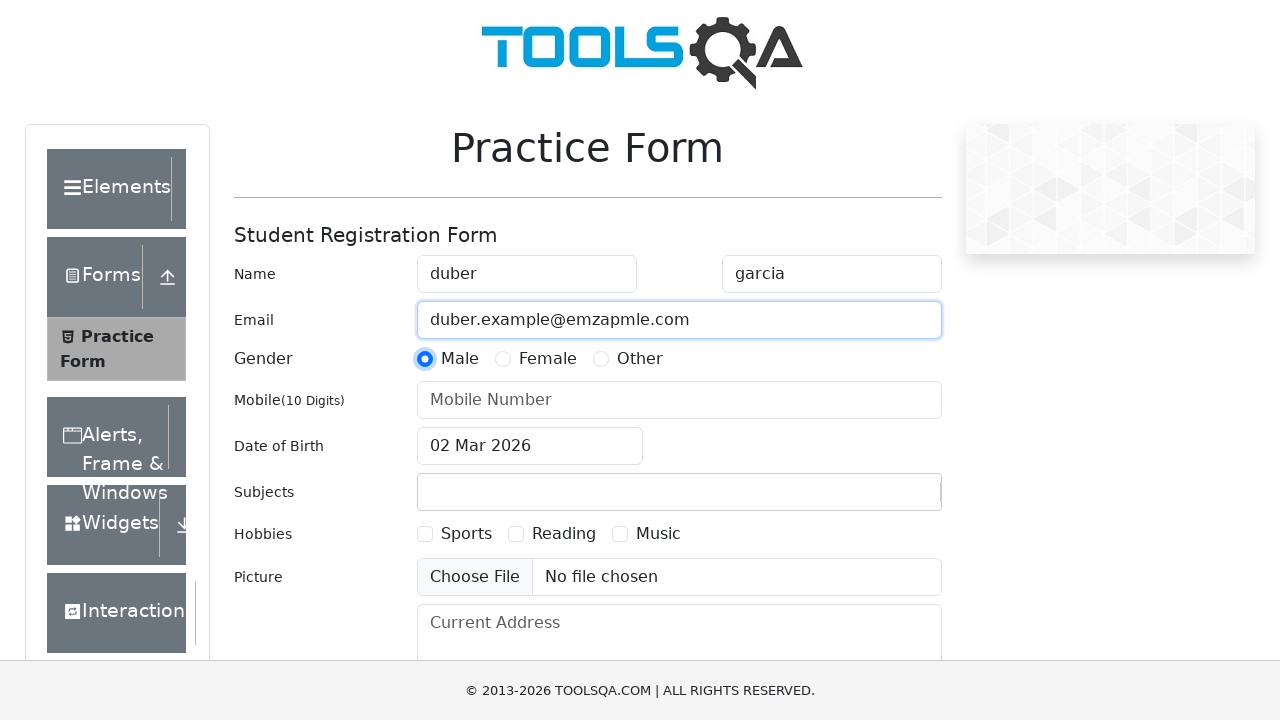

Filled mobile number field with '1234567891' on internal:role=textbox[name="Mobile Number"i]
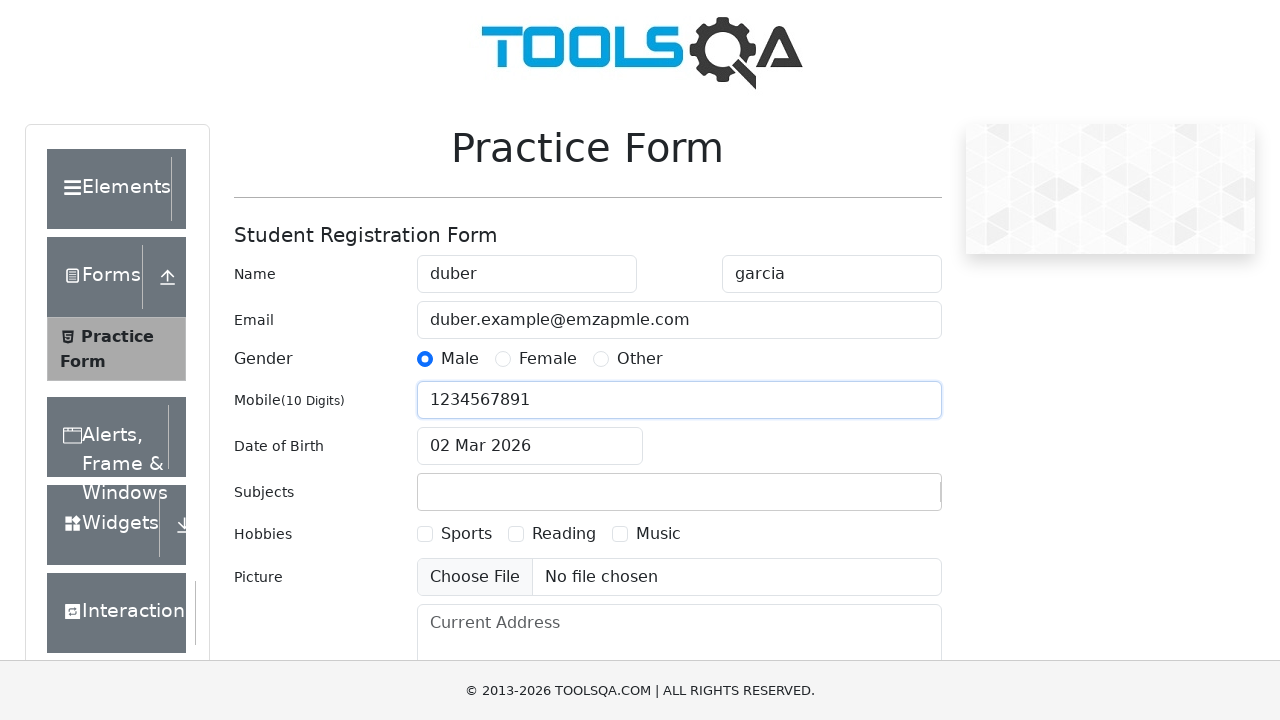

Selected Reading hobby checkbox at (564, 534) on internal:text="Reading"i
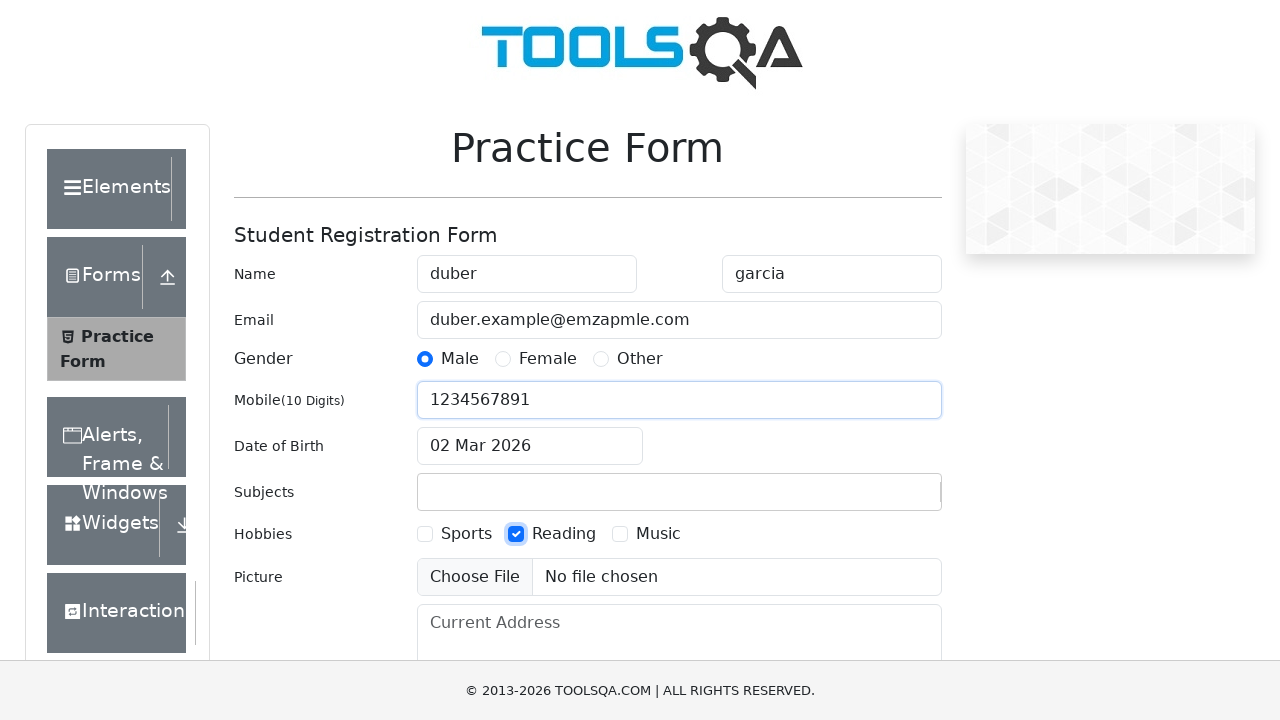

Clicked Submit button to submit the form at (885, 499) on internal:role=button[name="Submit"i]
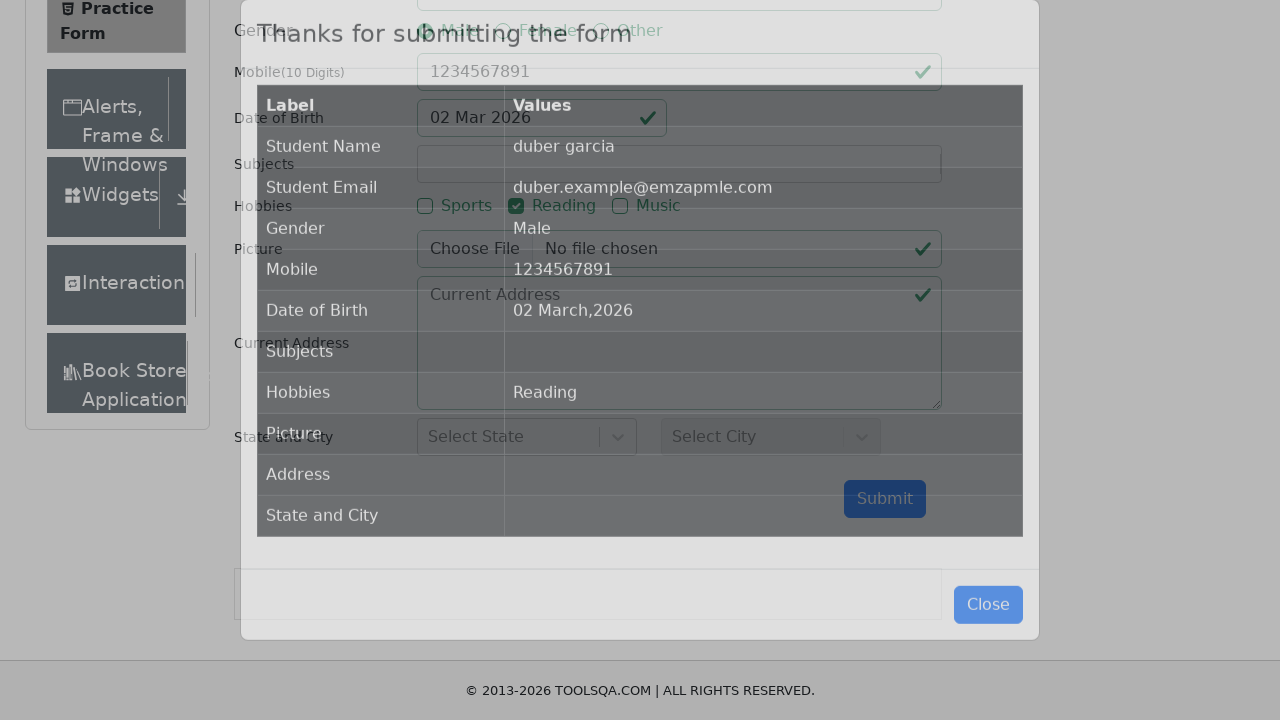

Verified confirmation modal header contains 'Values'
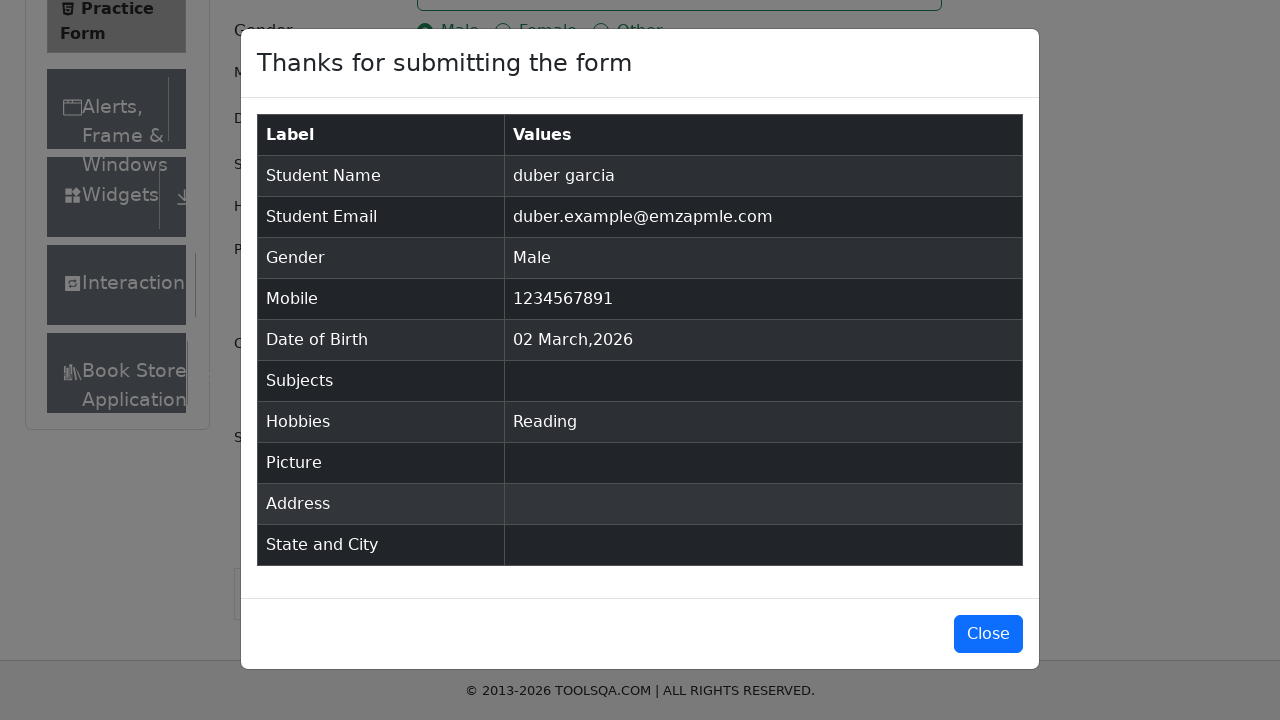

Verified submitted name 'duber garcia' appears in confirmation modal
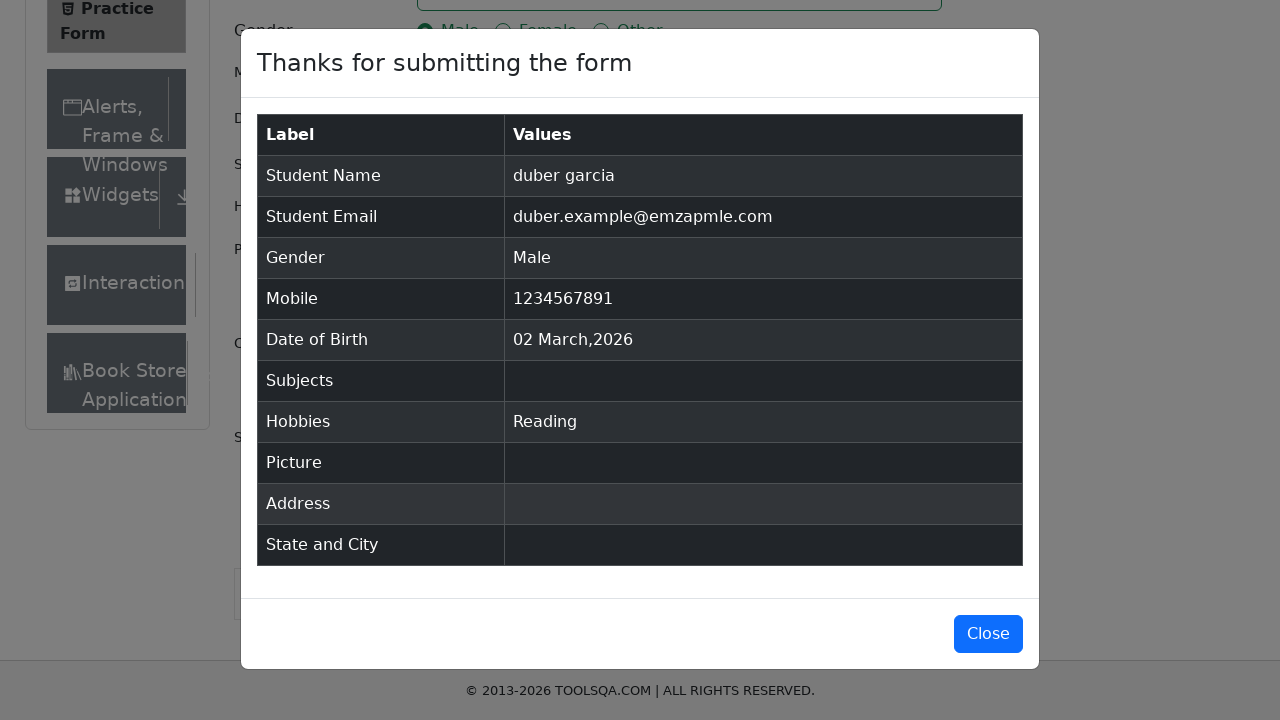

Verified submitted email 'duber.example@emzapmle.com' appears in confirmation modal
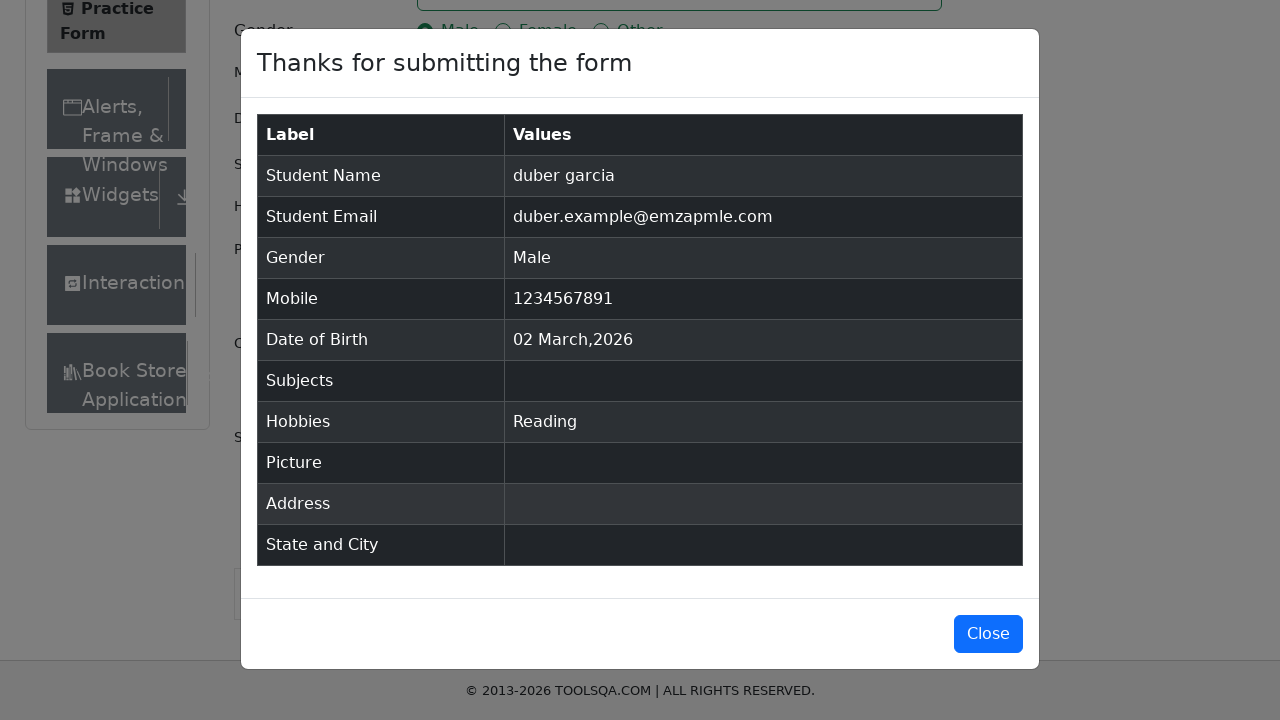

Verified submitted gender 'Male' appears in confirmation modal
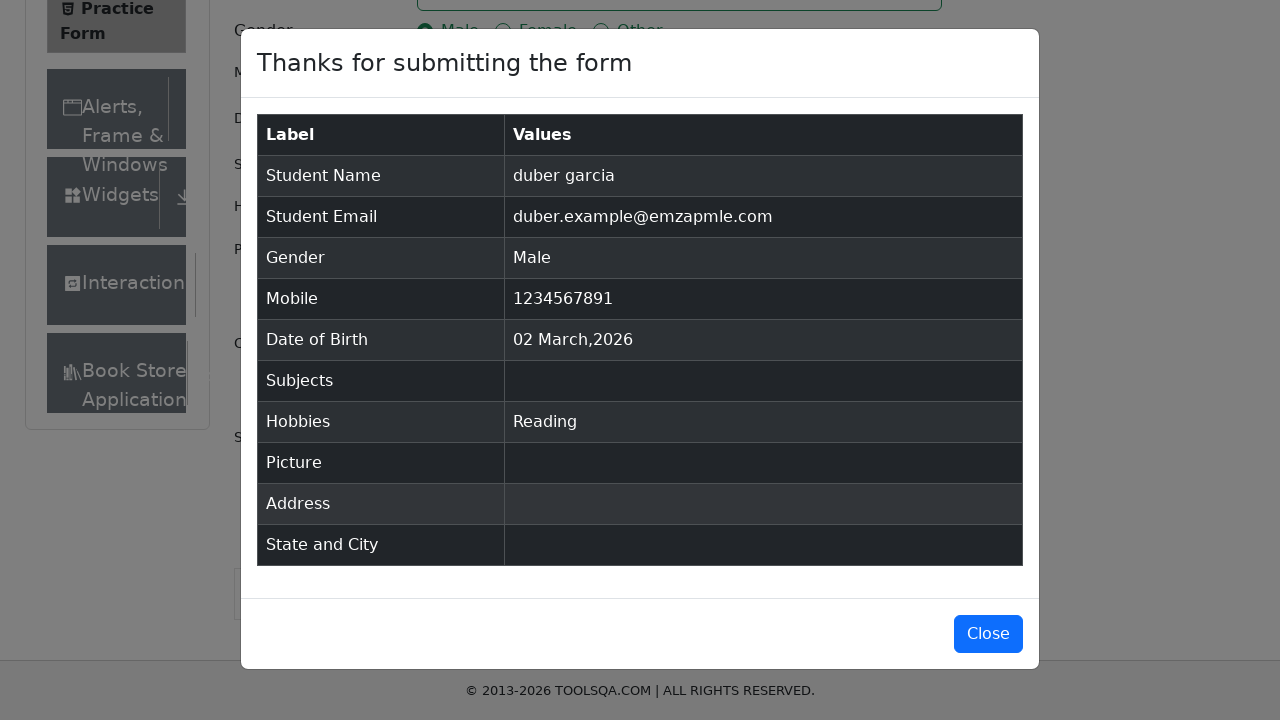

Verified submitted mobile number '1234567891' appears in confirmation modal
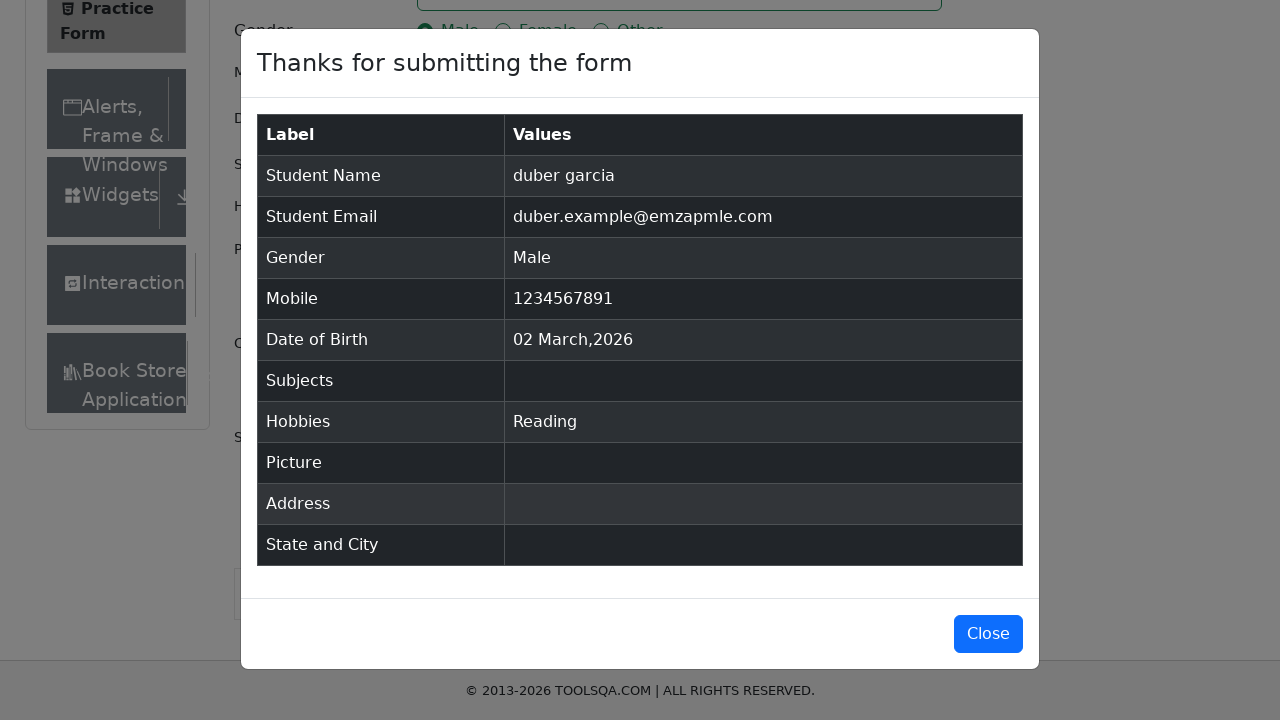

Verified submitted hobby 'Reading' appears in confirmation modal
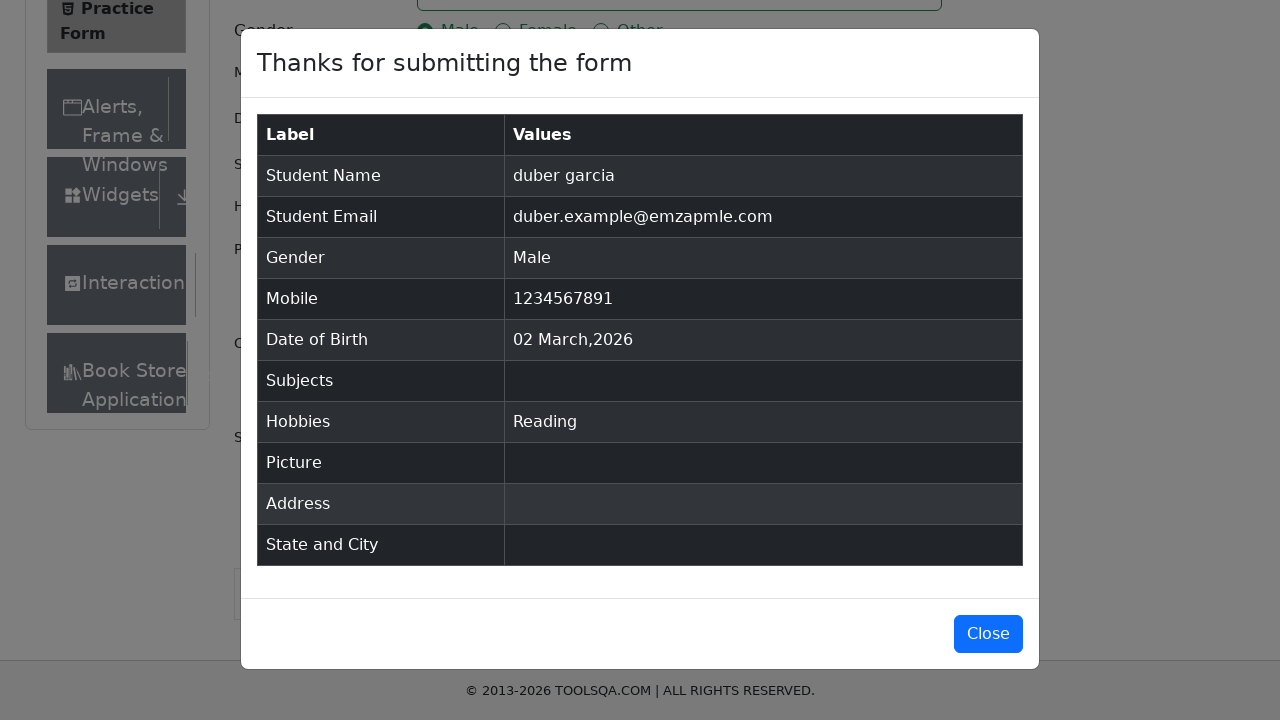

Clicked Close button to dismiss confirmation modal at (988, 634) on internal:role=button[name="Close"i]
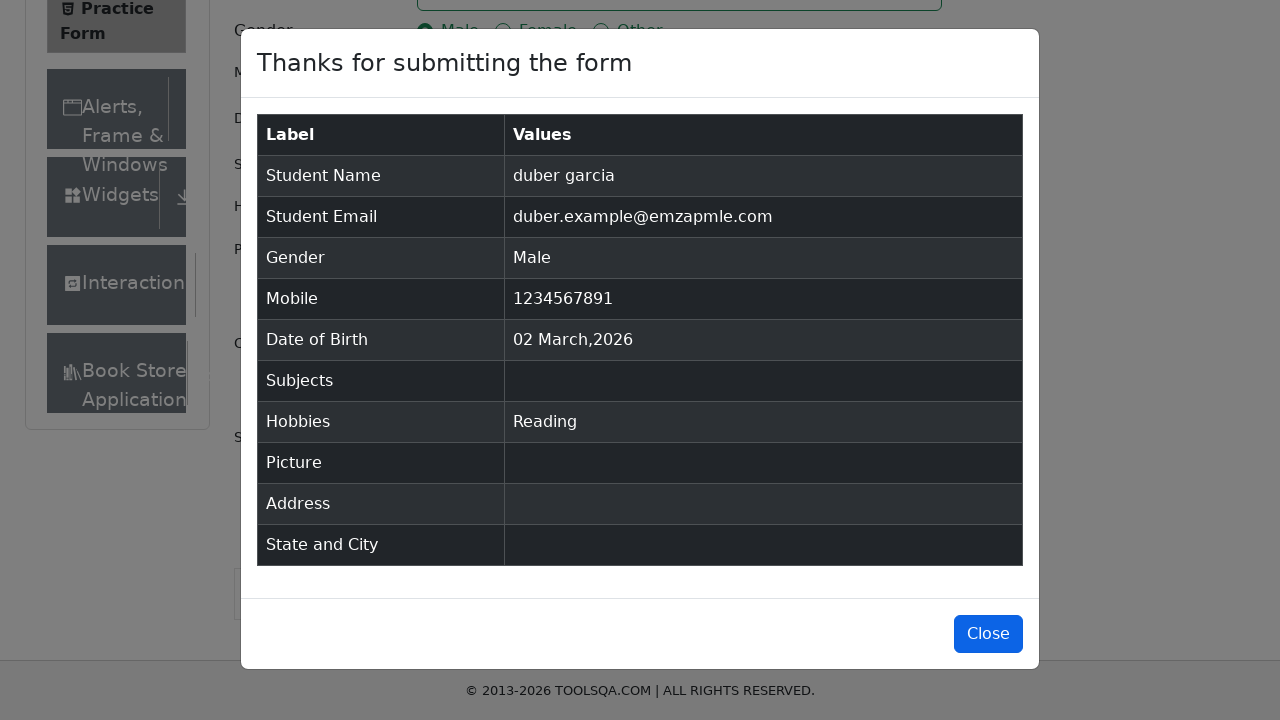

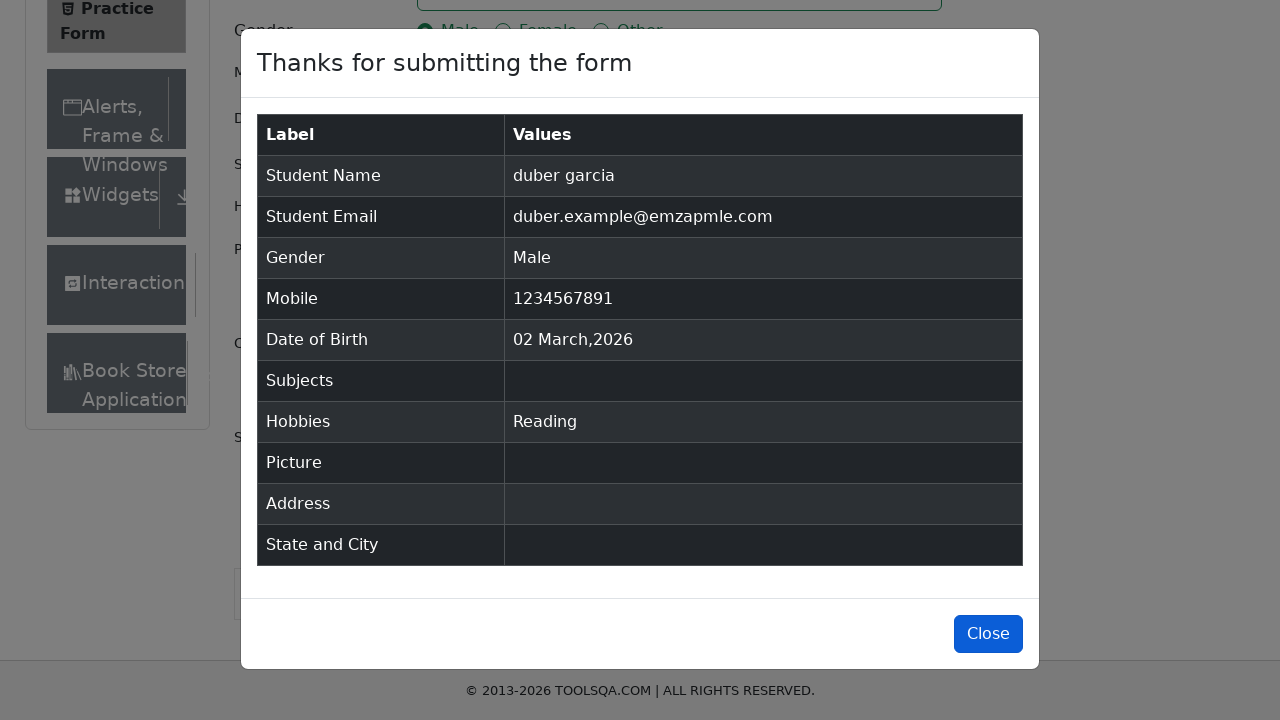